Tests drag and drop functionality within an iframe on the jQuery UI droppable demo page by dragging an element and dropping it onto a target area

Starting URL: https://jqueryui.com/droppable/

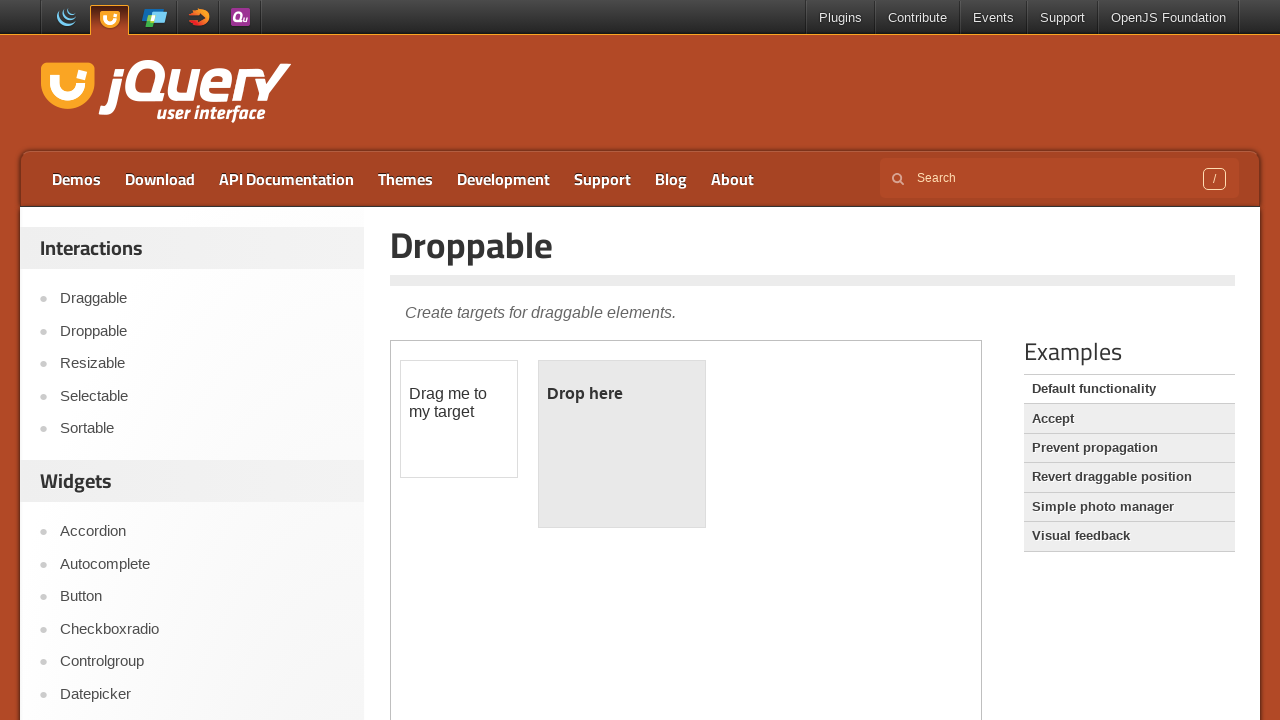

Located the demo iframe for jQuery UI droppable
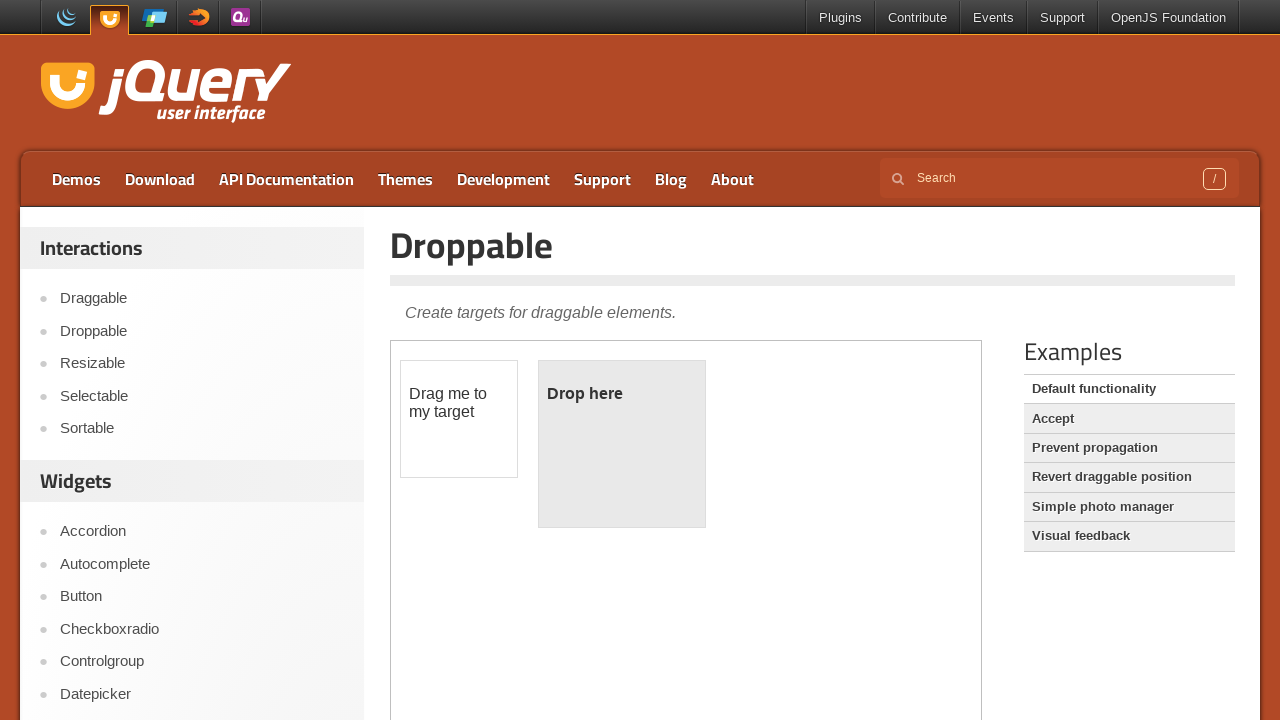

Clicked on the draggable element at (459, 419) on iframe.demo-frame >> internal:control=enter-frame >> #draggable
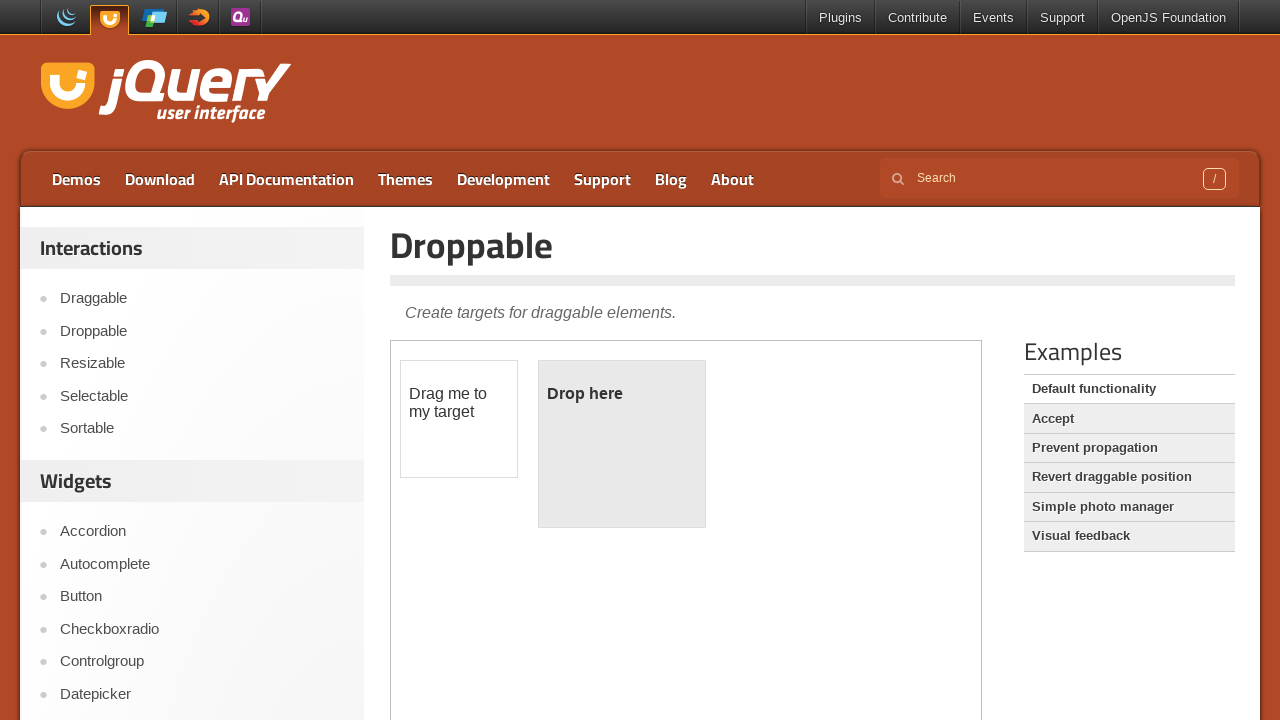

Located the source draggable element
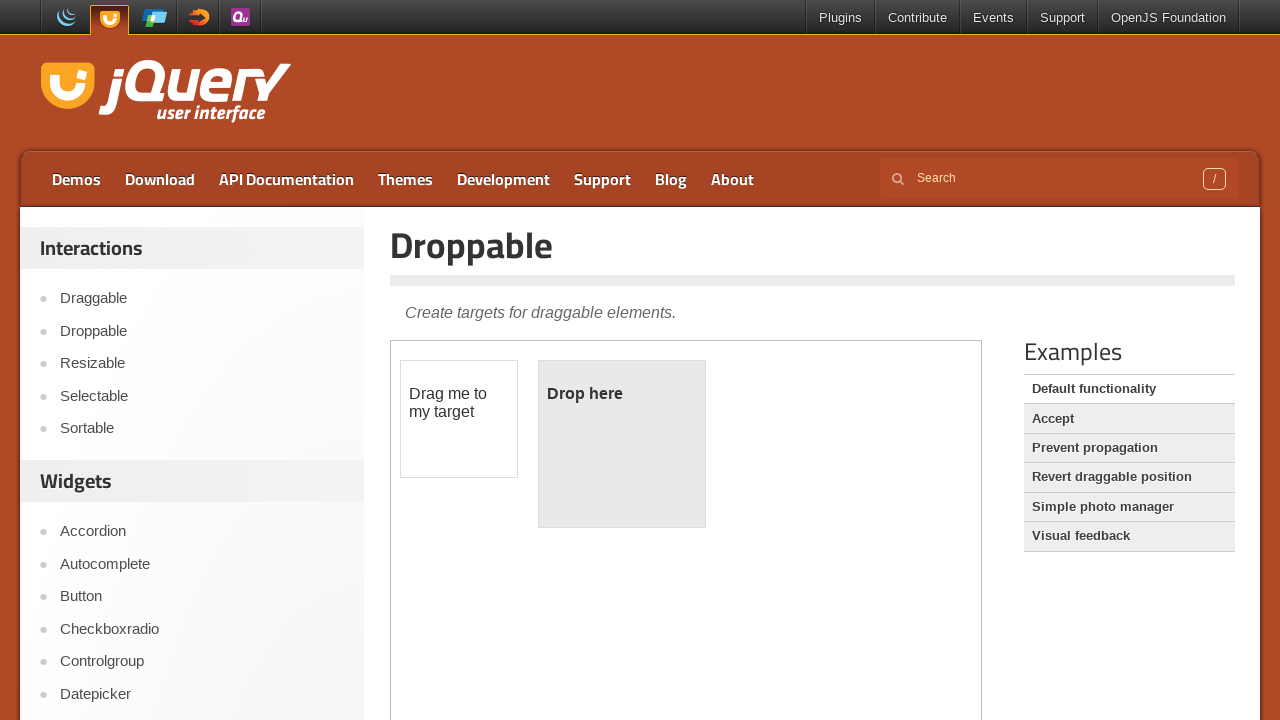

Located the target droppable area
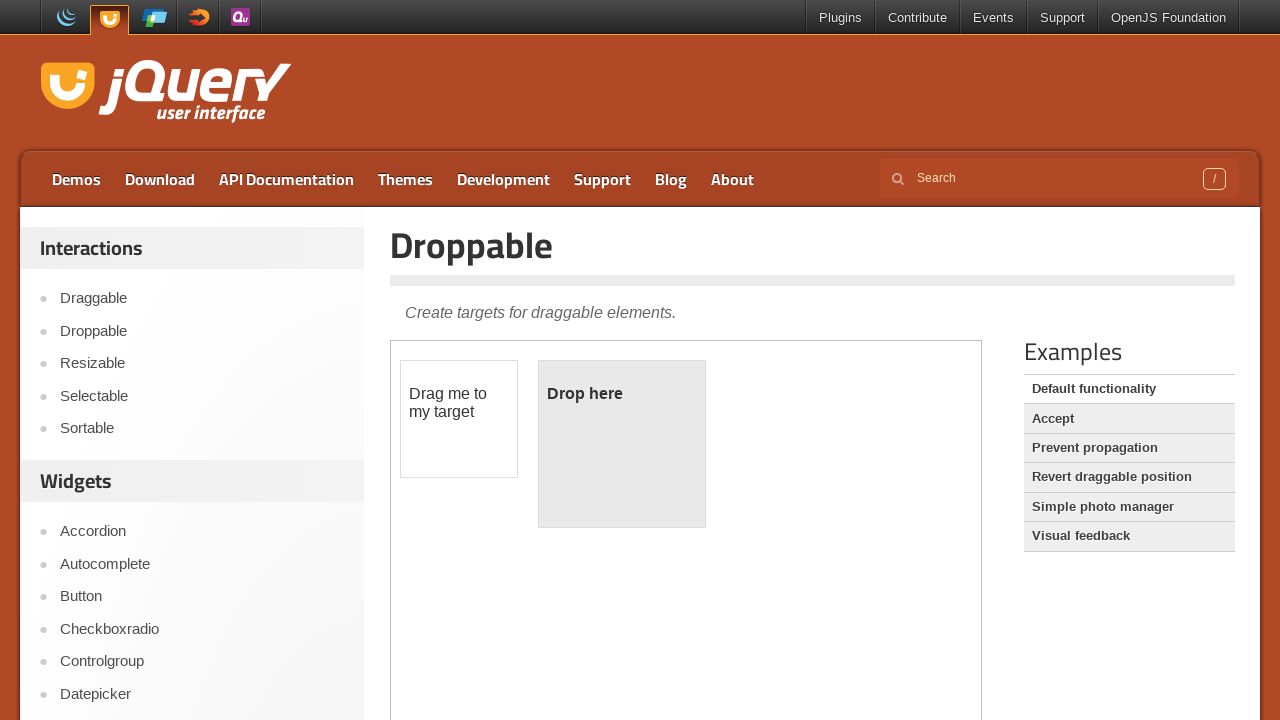

Dragged element from source to target droppable area at (622, 444)
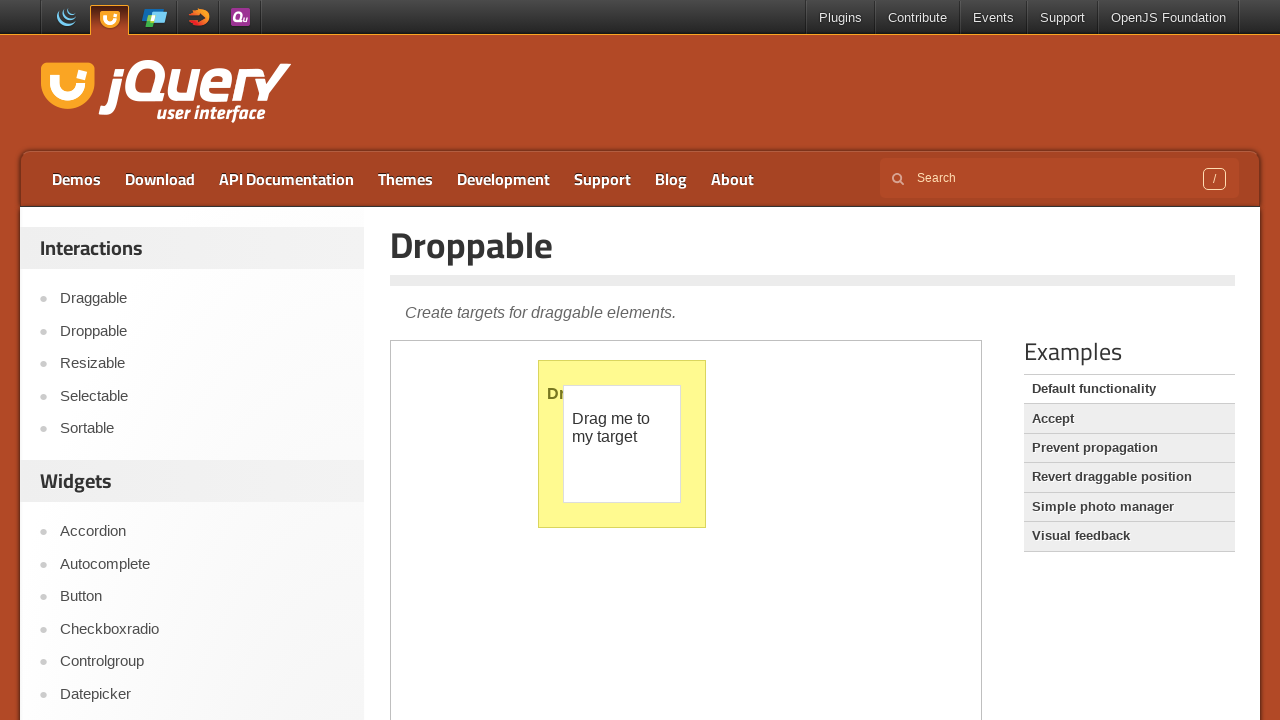

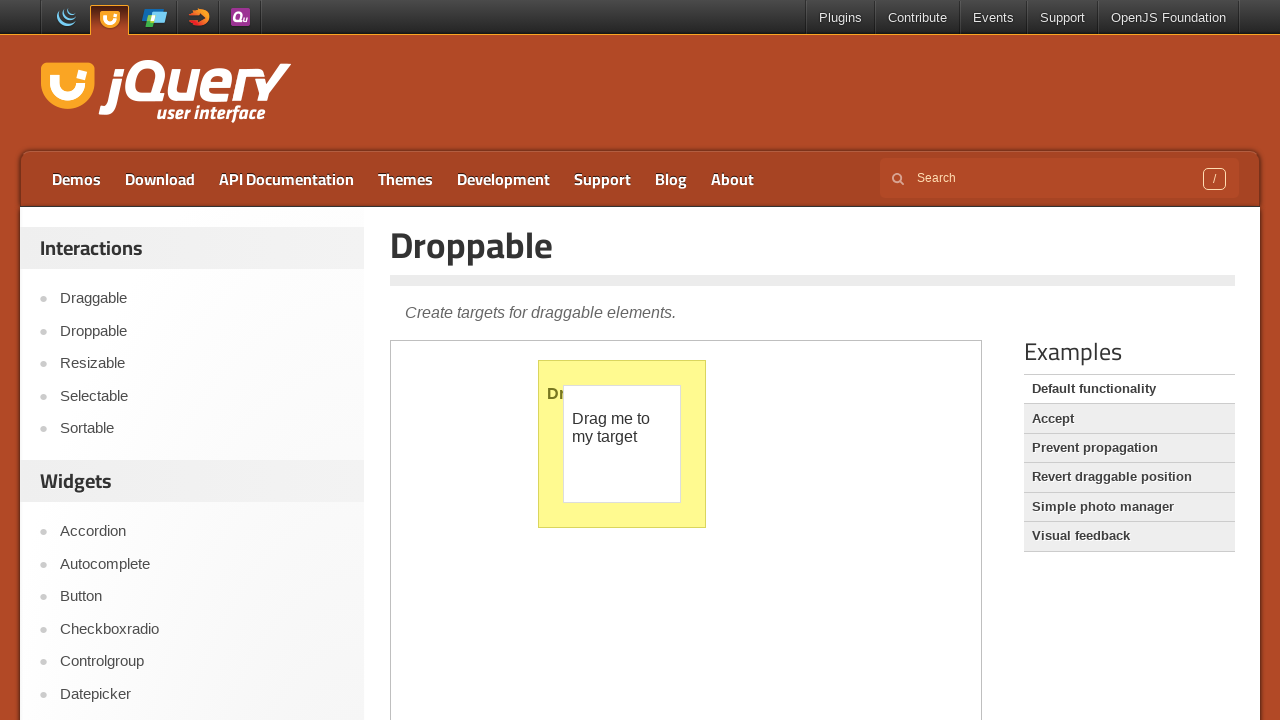